Tests flight search functionality by selecting departure and destination cities, then navigating to the results page to verify flight listings are displayed

Starting URL: https://blazedemo.com/

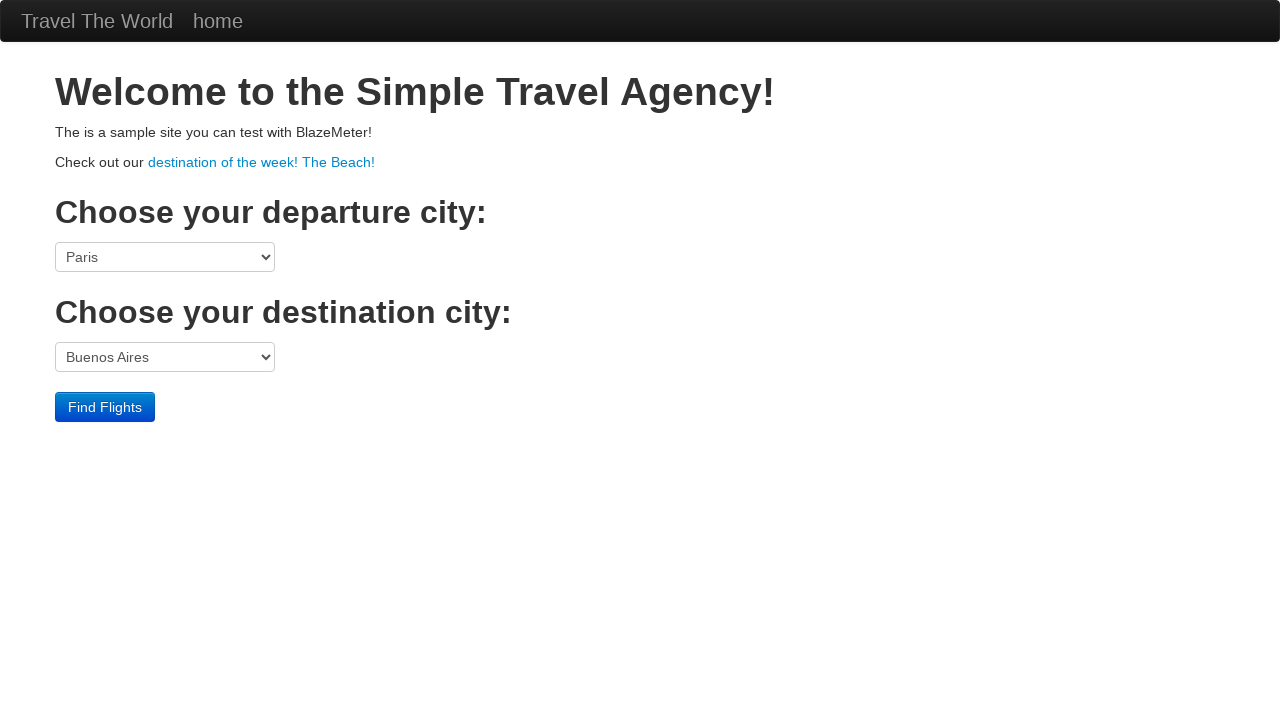

Selected Boston as departure city on select[name='fromPort']
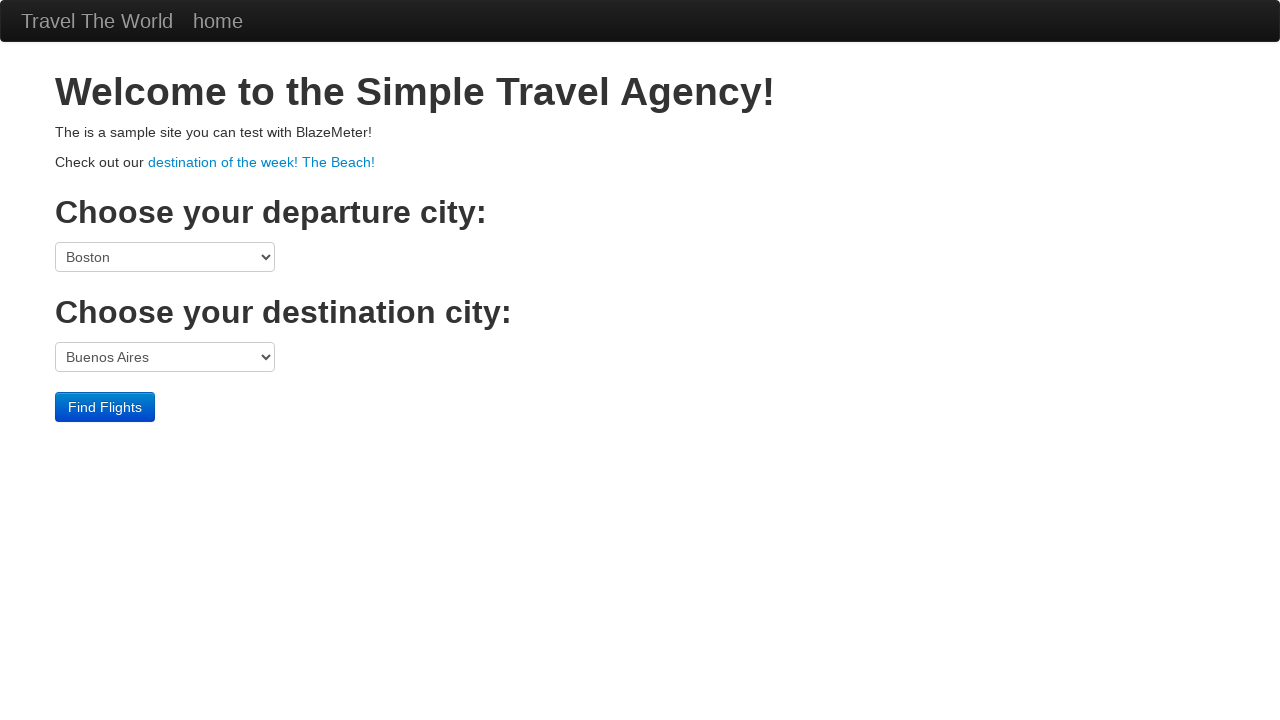

Selected London as destination city on select[name='toPort']
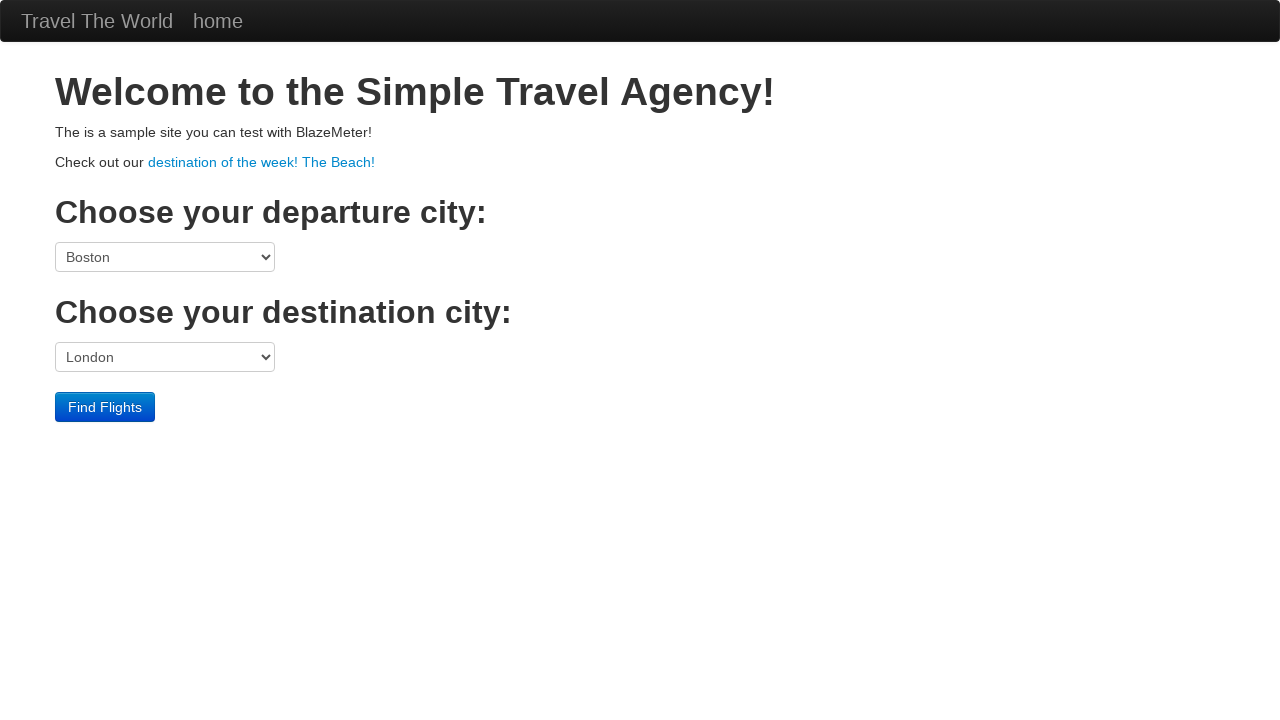

Clicked submit button to search for flights at (105, 407) on input[type='submit']
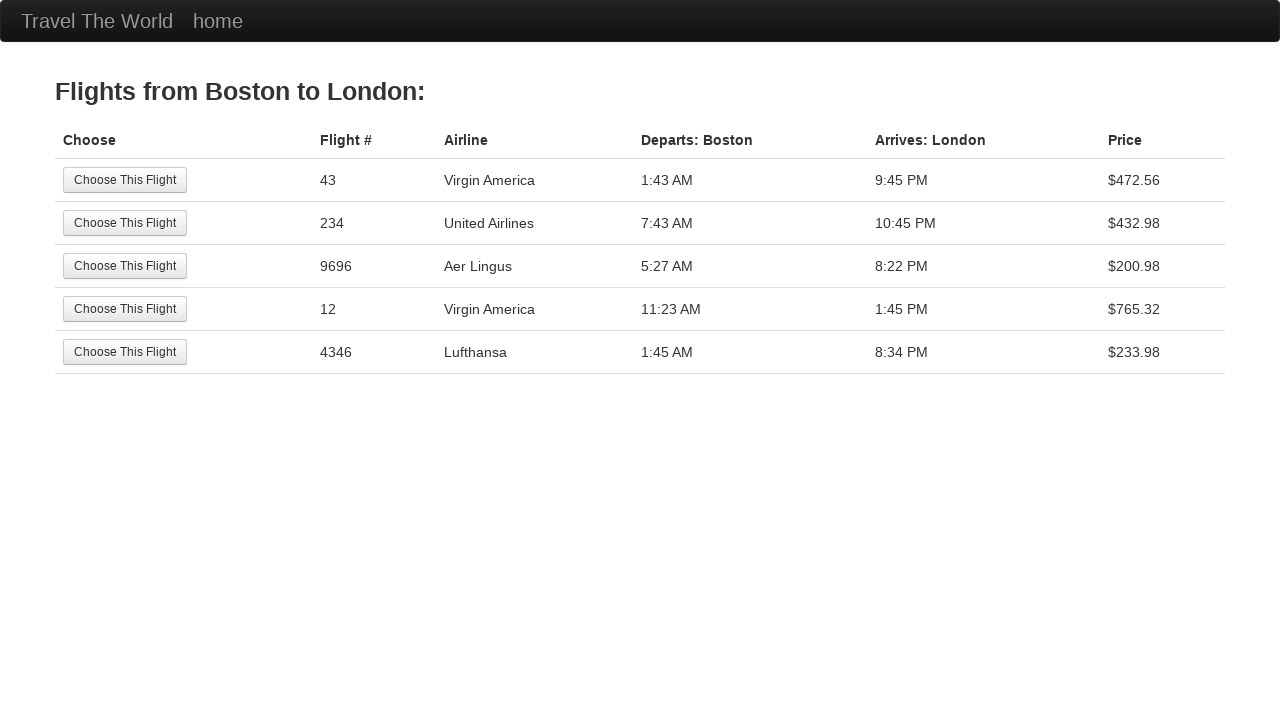

Flight results table loaded
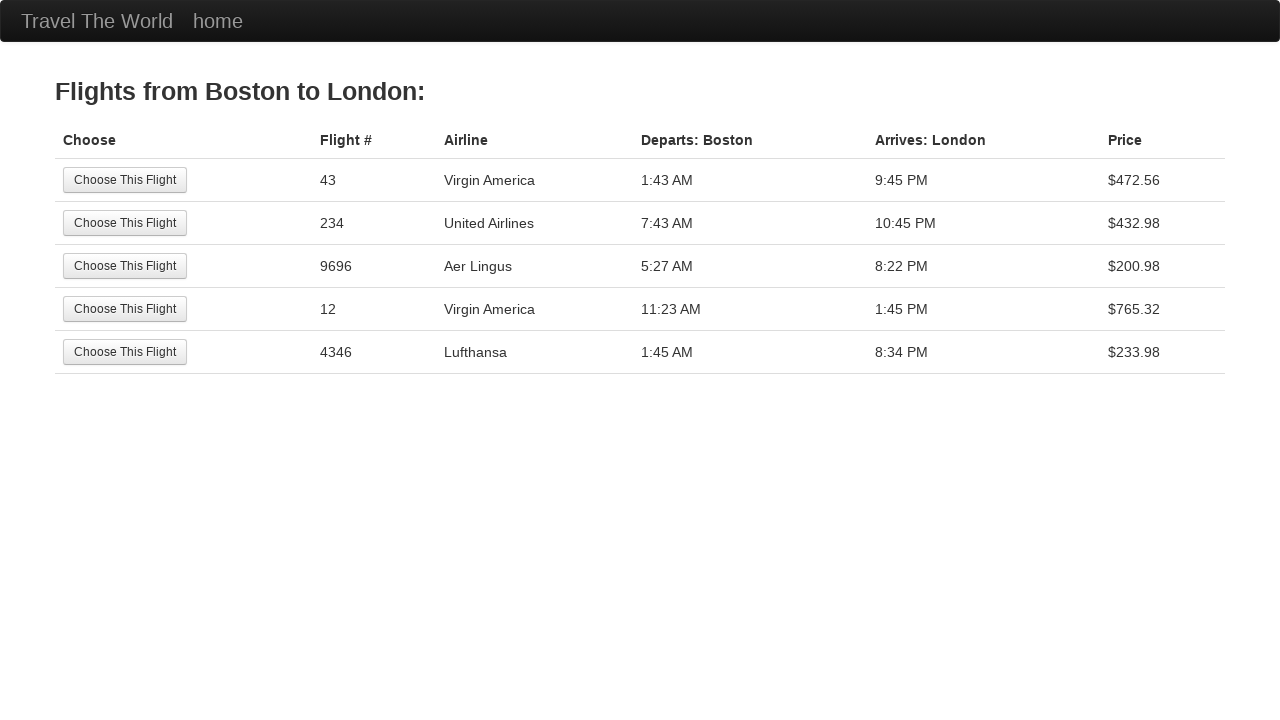

Verified flight listings are displayed in results table
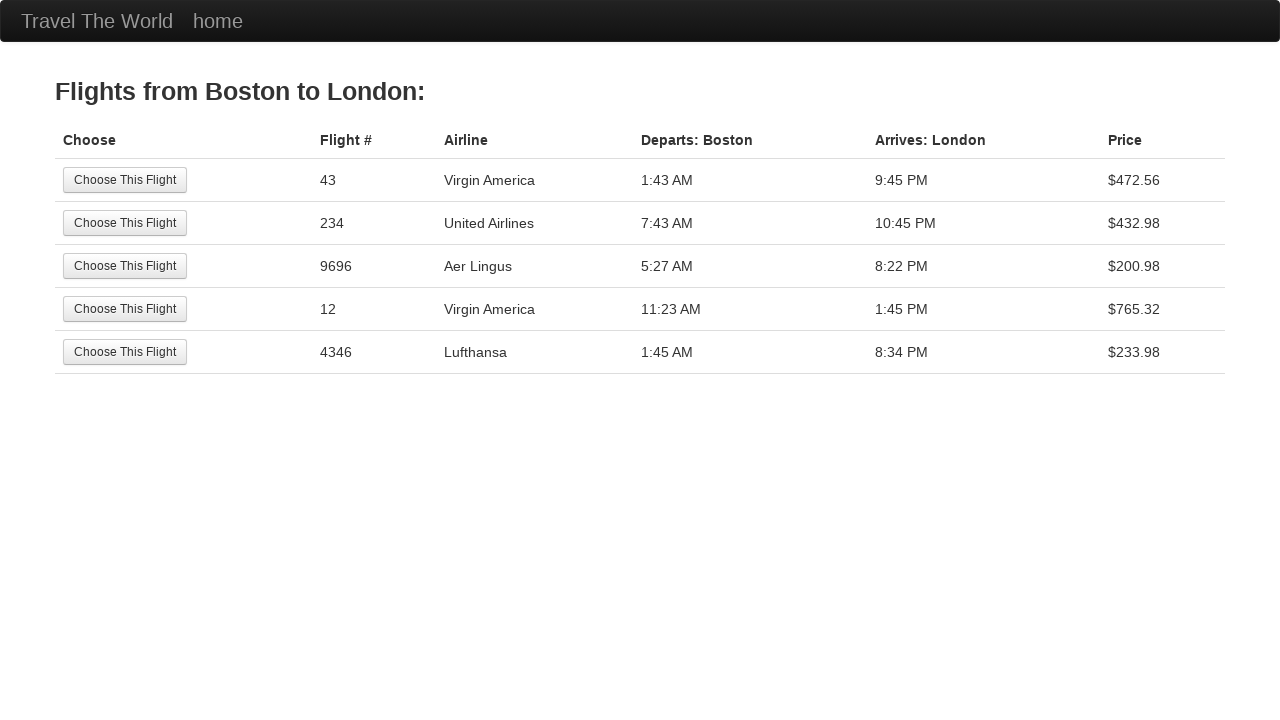

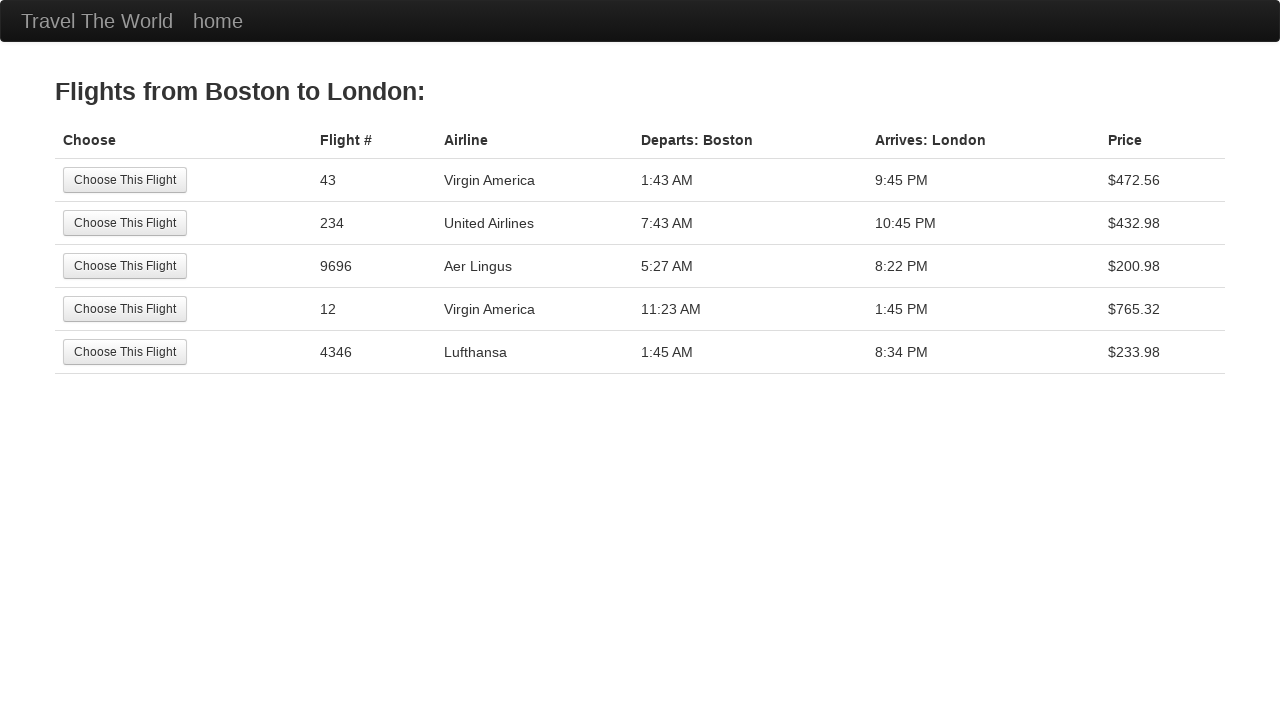